Tests adding multiple vegetables to cart on GreenKart e-commerce site, then navigating to cart preview and proceeding to checkout

Starting URL: https://rahulshettyacademy.com/seleniumPractise/#/

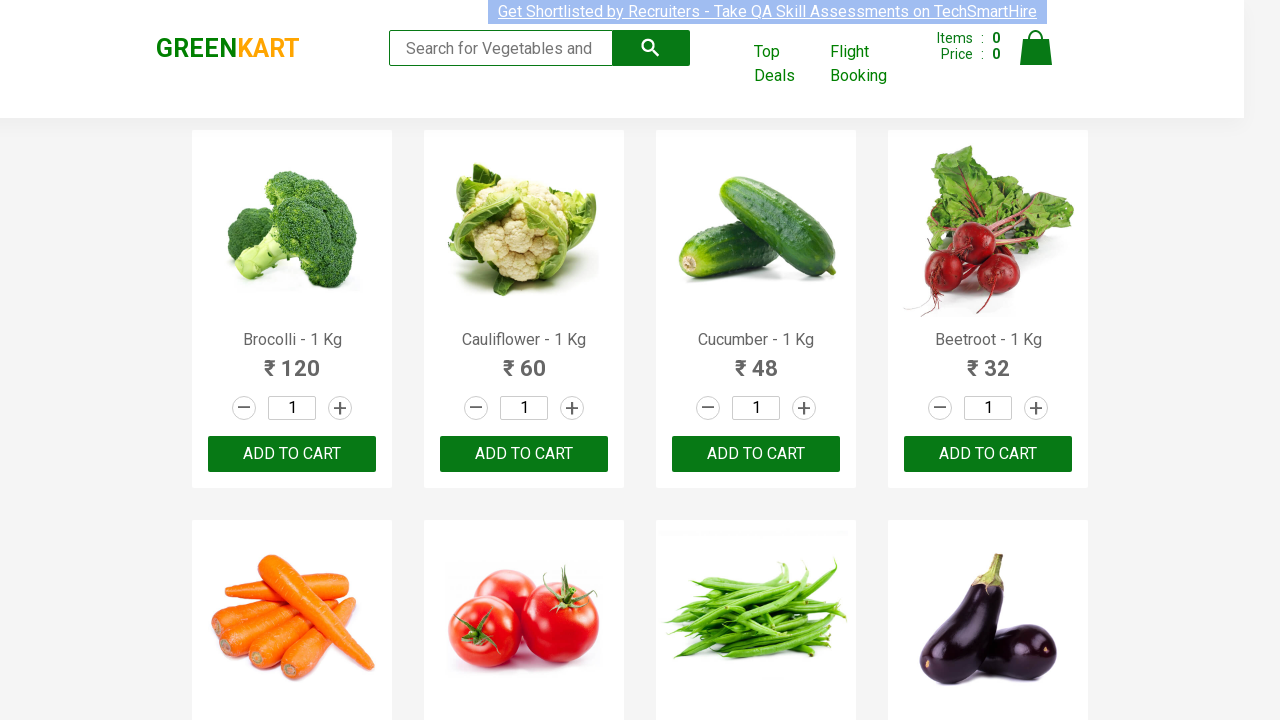

Added Brocolli to cart at (292, 454) on //div[@class = 'product'][h4[contains(text(), 'Brocolli')]]/div[@class = 'produc
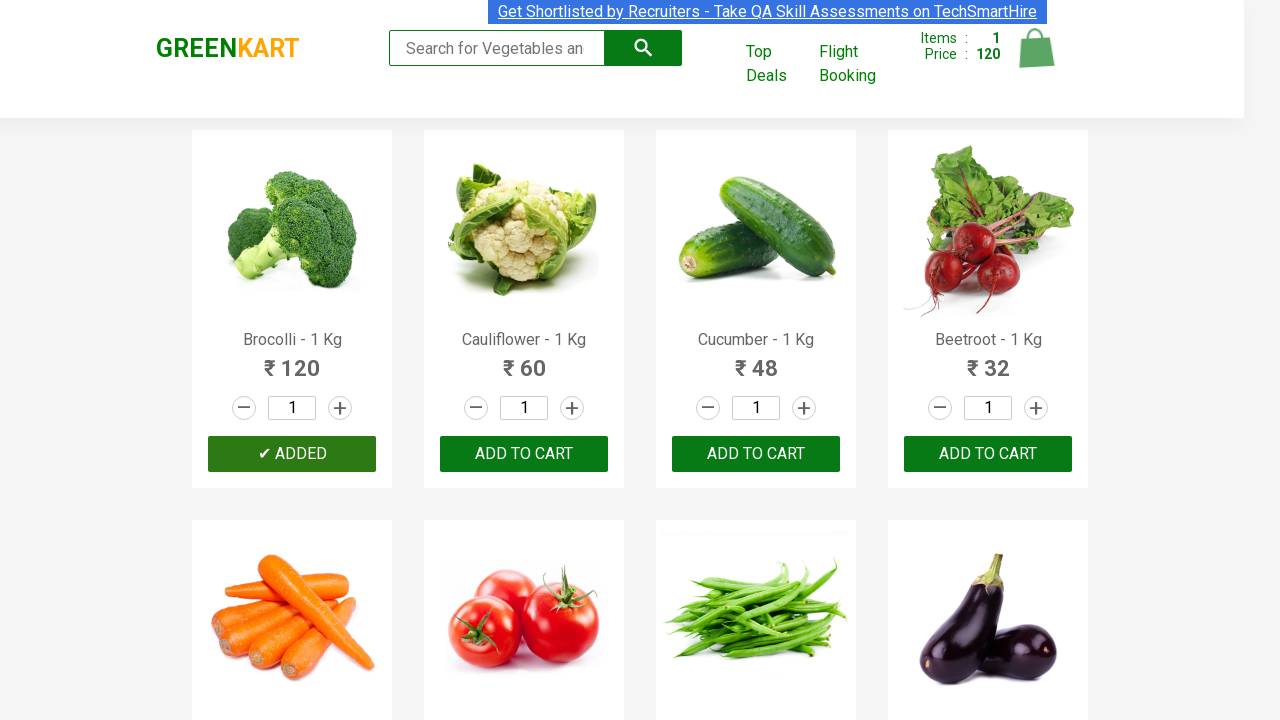

Added Beans to cart at (756, 360) on //div[@class = 'product'][h4[contains(text(), 'Beans')]]/div[@class = 'product-a
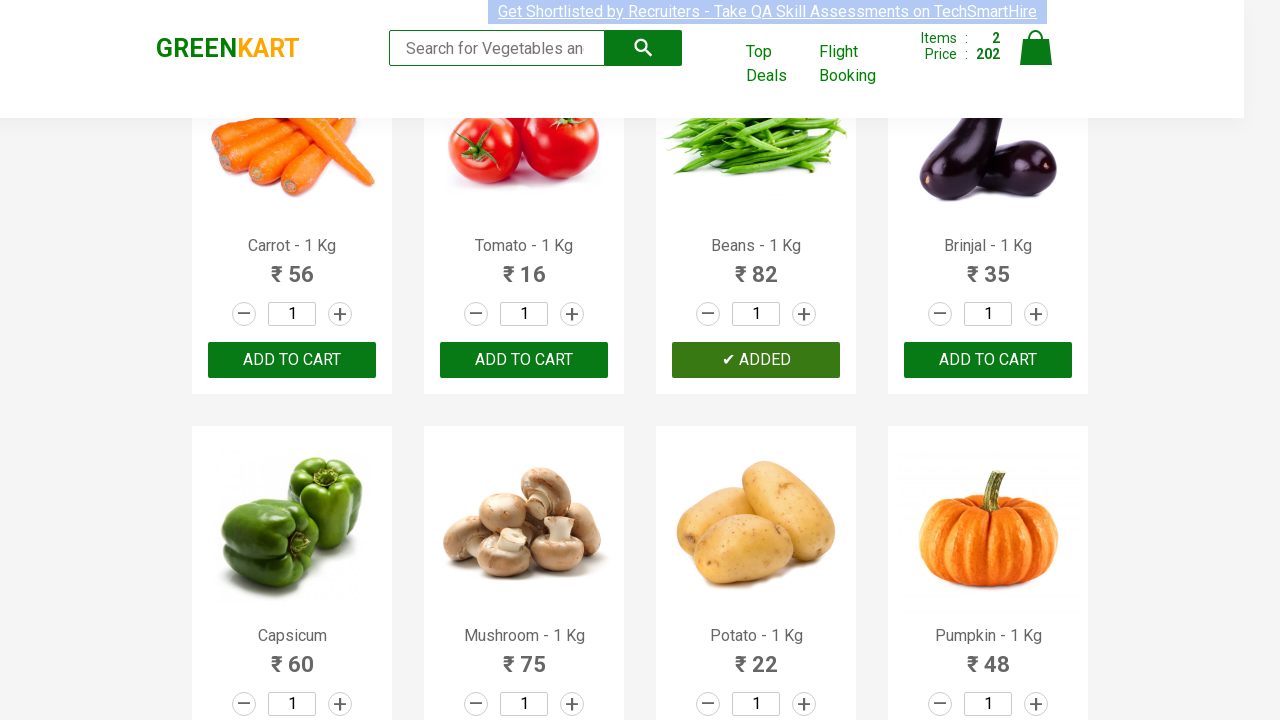

Added Carrot to cart at (292, 360) on //div[@class = 'product'][h4[contains(text(), 'Carrot')]]/div[@class = 'product-
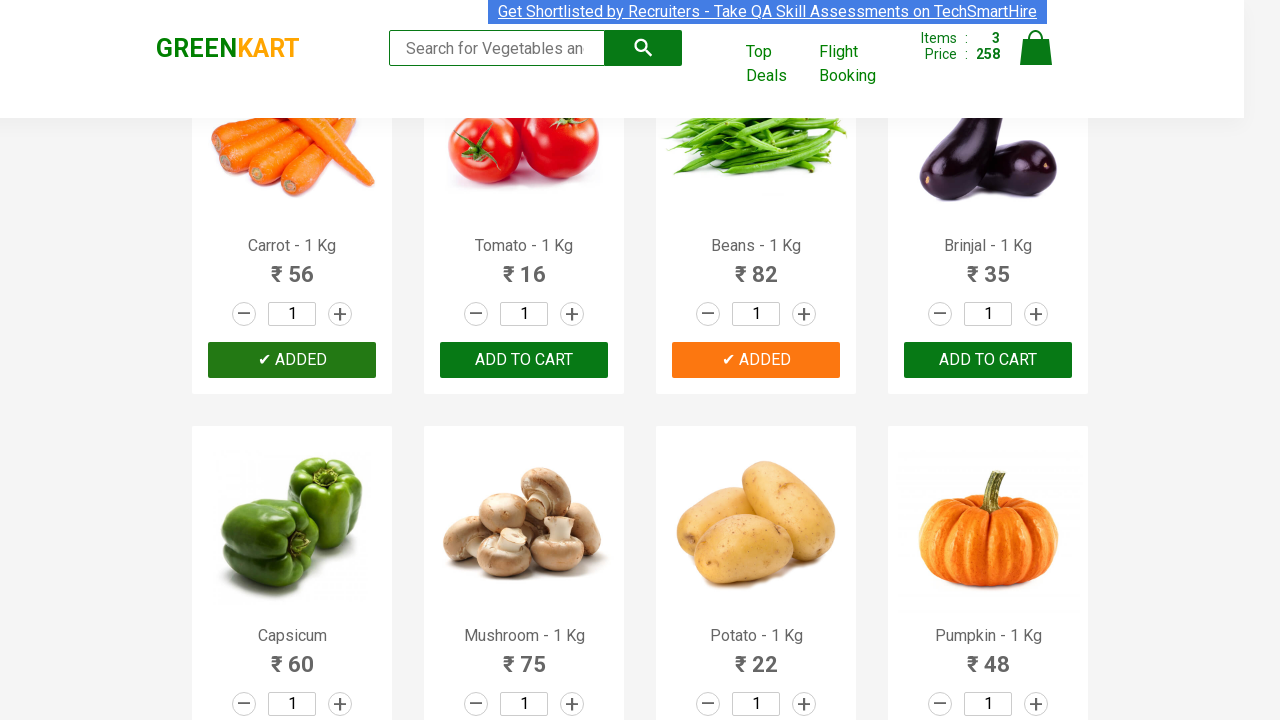

Added Pumpkin to cart at (988, 360) on //div[@class = 'product'][h4[contains(text(), 'Pumpkin')]]/div[@class = 'product
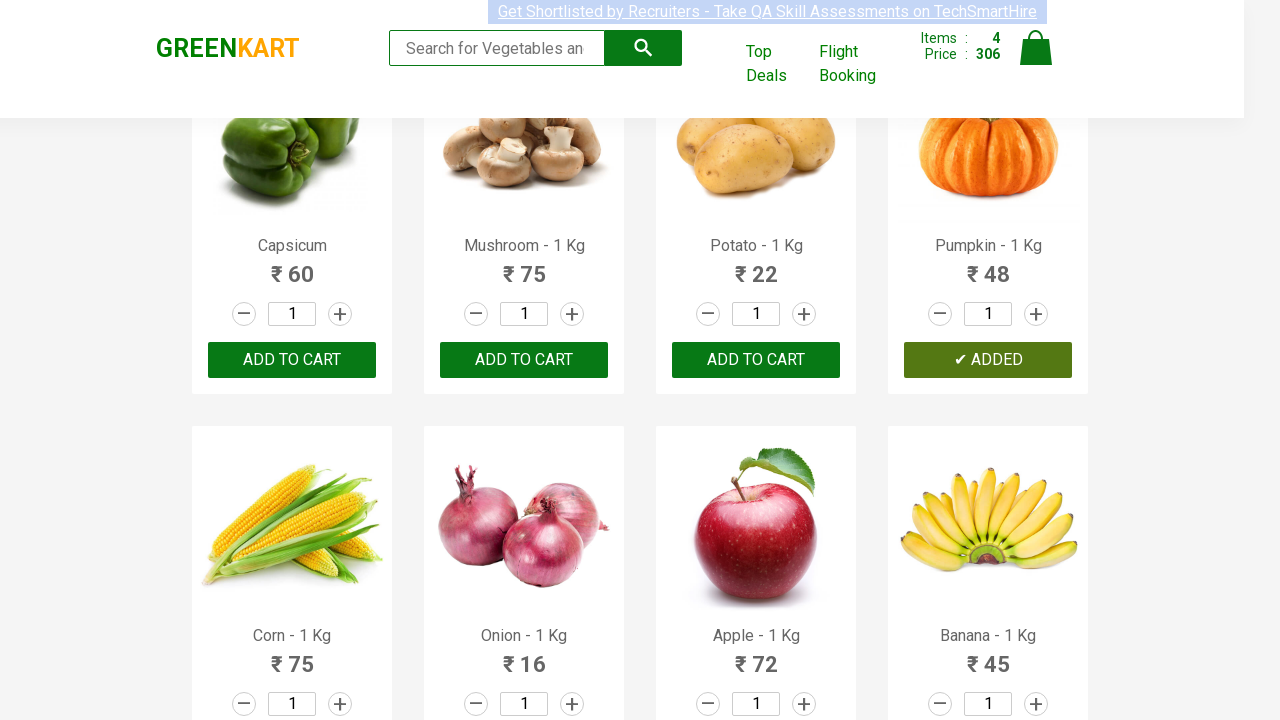

Added Walnuts to cart at (524, 569) on //div[@class = 'product'][h4[contains(text(), 'Walnuts')]]/div[@class = 'product
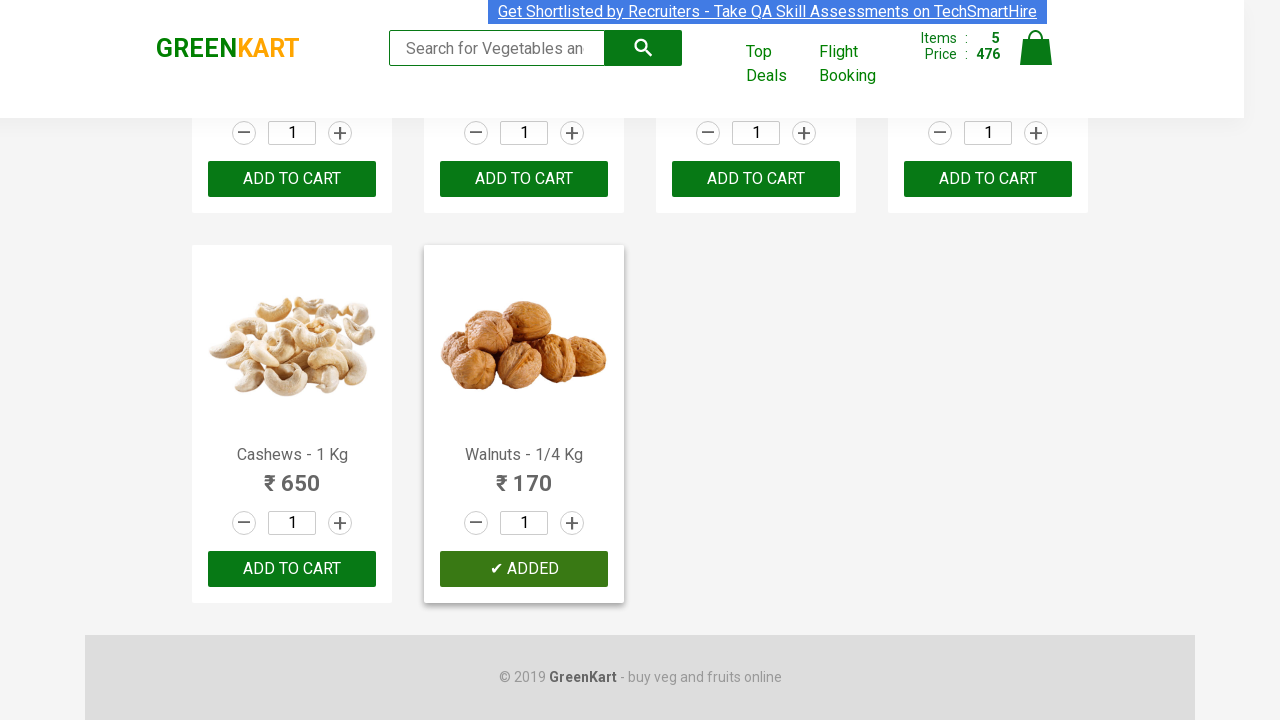

Added Cauliflower to cart at (524, 360) on //div[@class = 'product'][h4[contains(text(), 'Cauliflower')]]/div[@class = 'pro
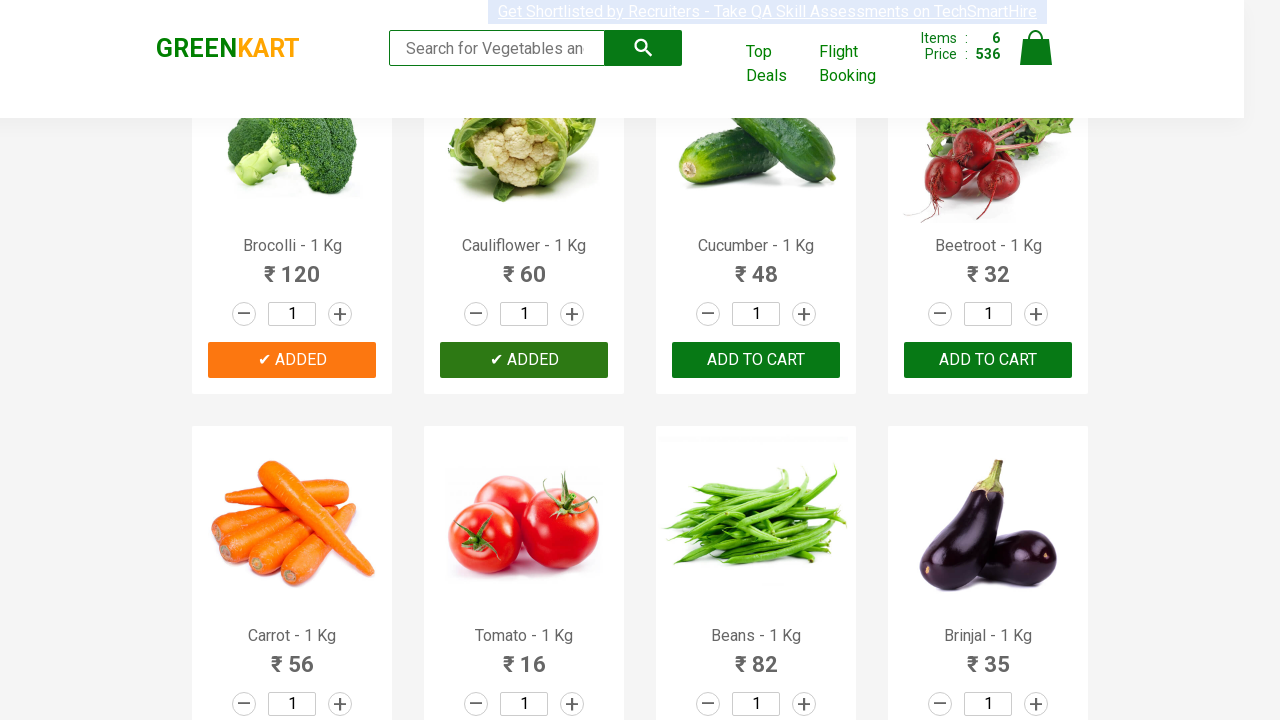

Added Apple to cart at (756, 360) on //div[@class = 'product'][h4[contains(text(), 'Apple')]]/div[@class = 'product-a
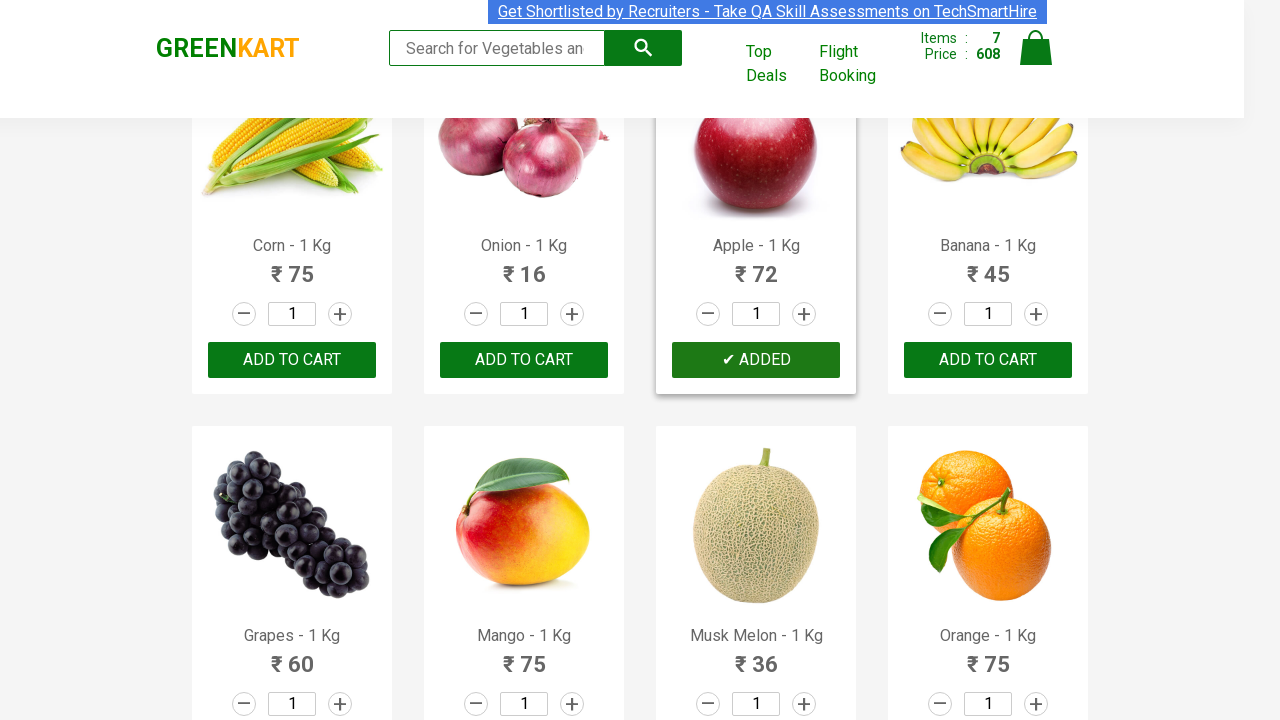

Added Capsicum to cart at (292, 360) on //div[@class = 'product'][h4[contains(text(), 'Capsicum')]]/div[@class = 'produc
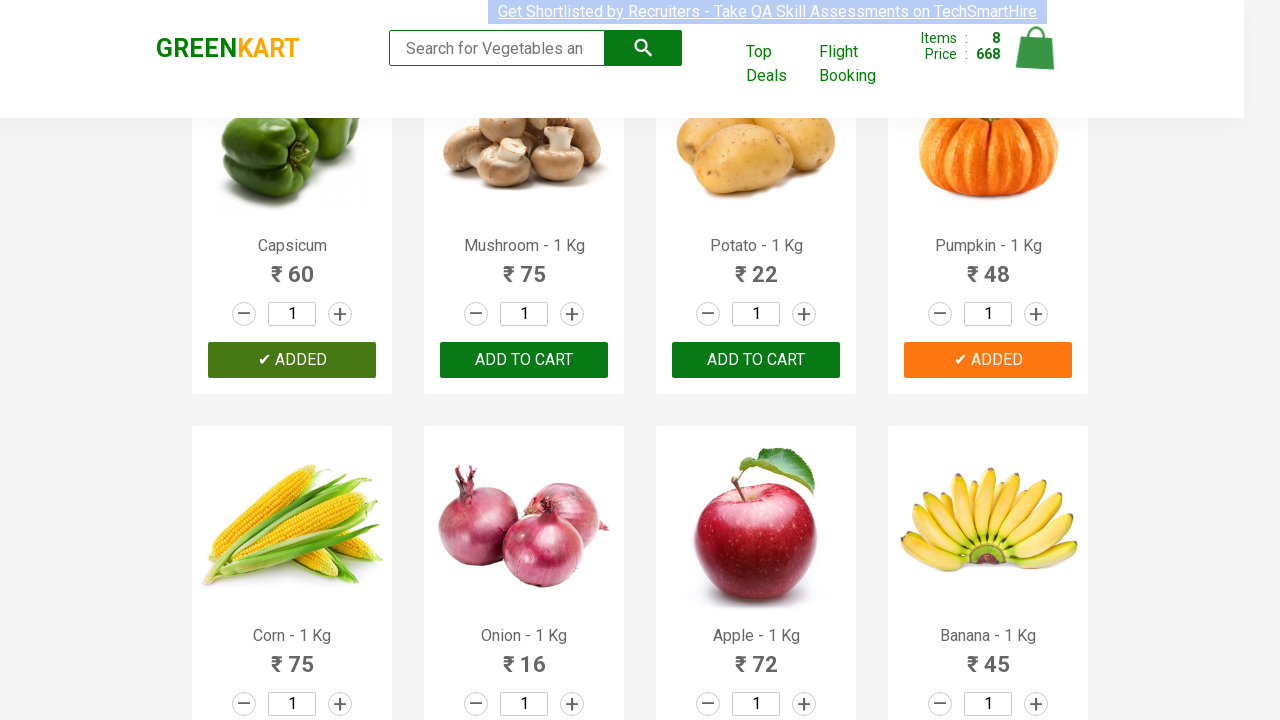

Added Musk Melon to cart at (756, 360) on //div[@class = 'product'][h4[contains(text(), 'Musk Melon')]]/div[@class = 'prod
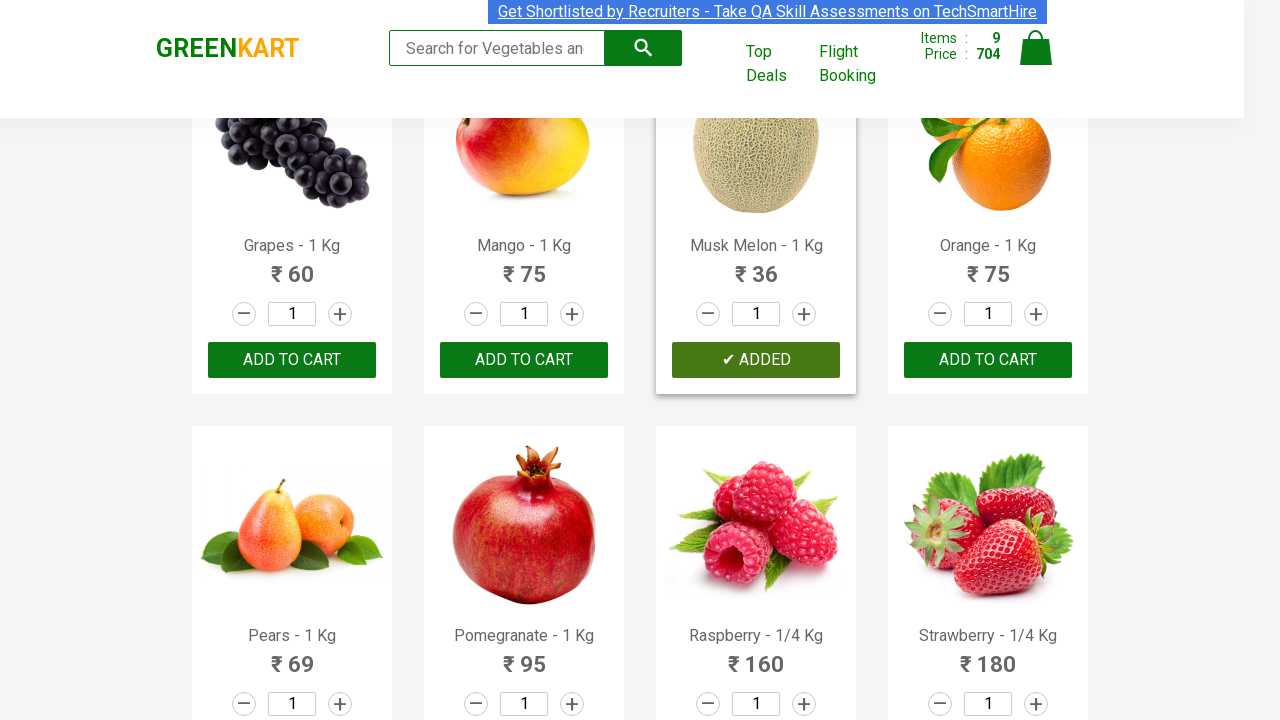

Clicked cart icon to open cart preview at (1036, 48) on a[class^='cart'] > img
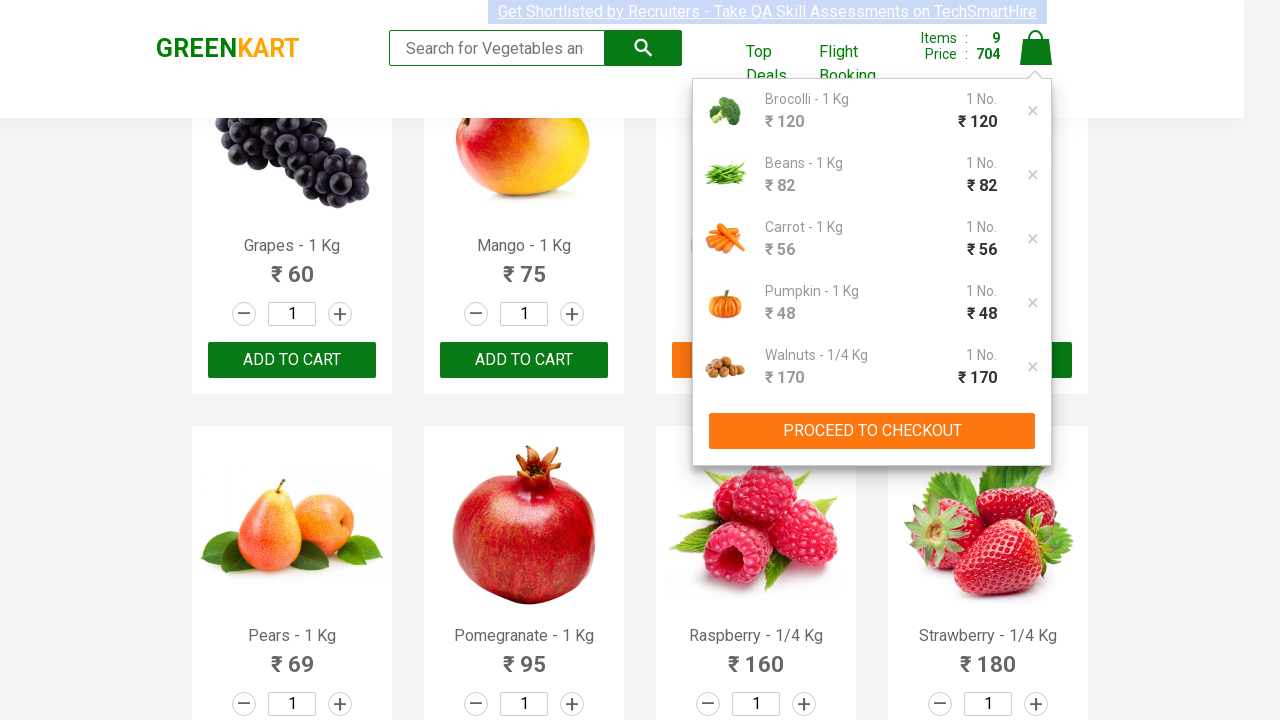

Clicked proceed to checkout button at (872, 431) on div[class='cart-preview active'] button
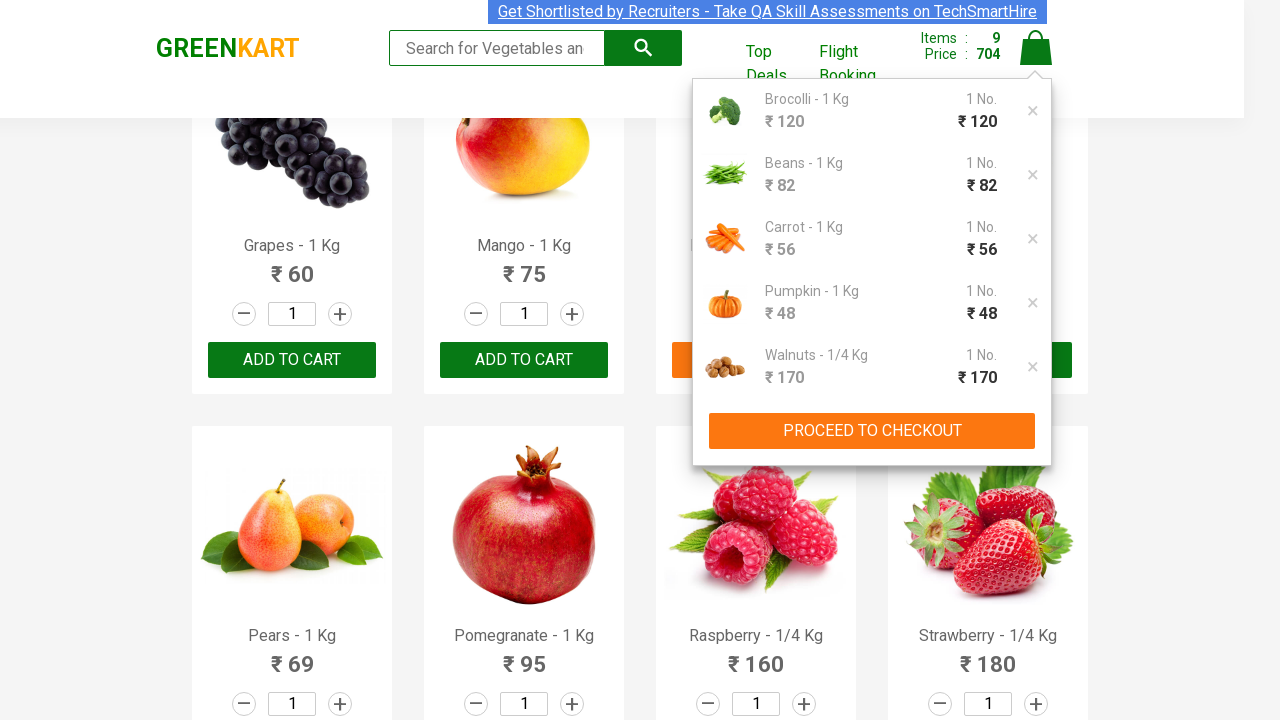

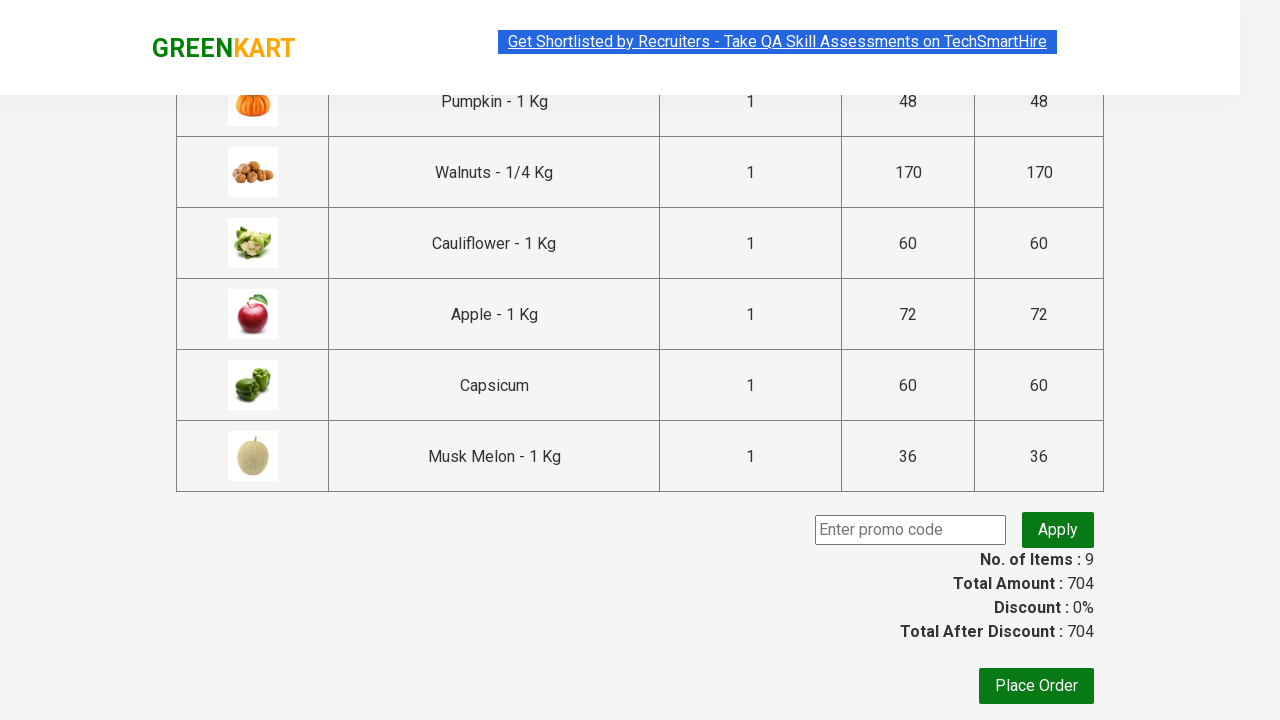